Completes a multi-step puzzle game by solving three riddles: entering "rock" for the stone riddle, using the revealed password for the secrets riddle, finding the richest merchant name, and verifying trial completion.

Starting URL: https://techstepacademy.com/trial-of-the-stones

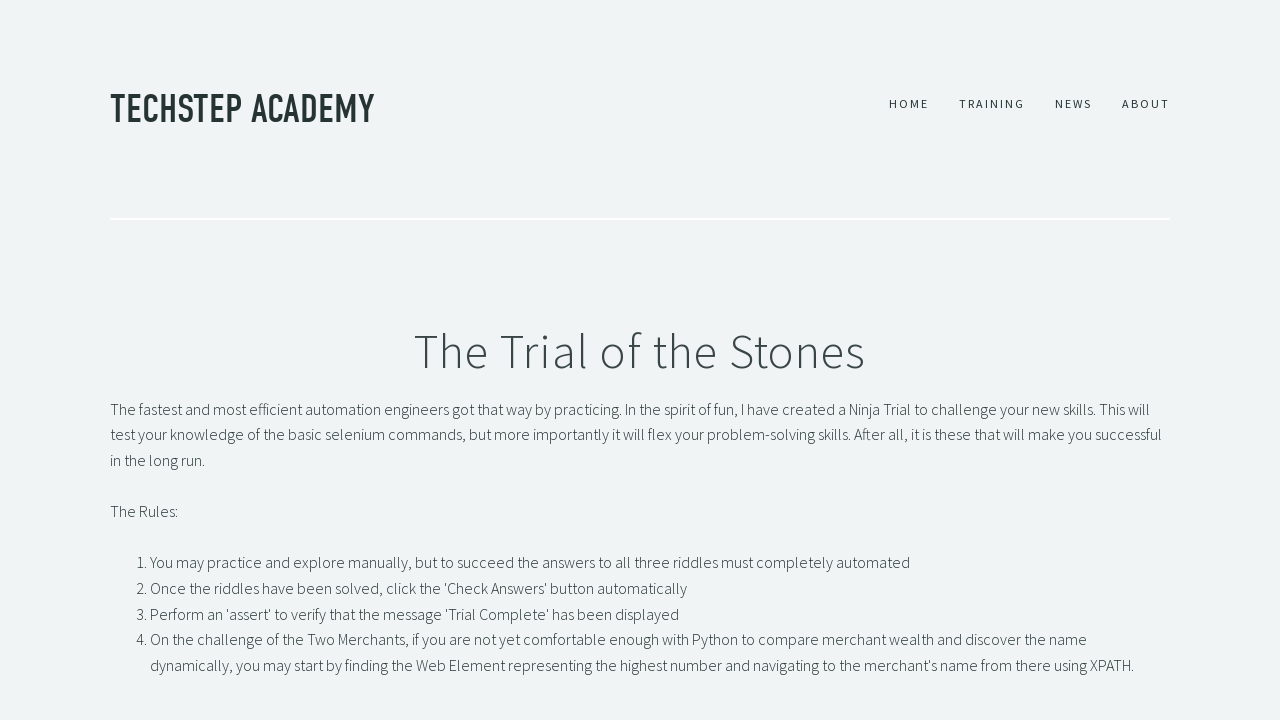

Filled first riddle input with 'rock' answer on #r1Input
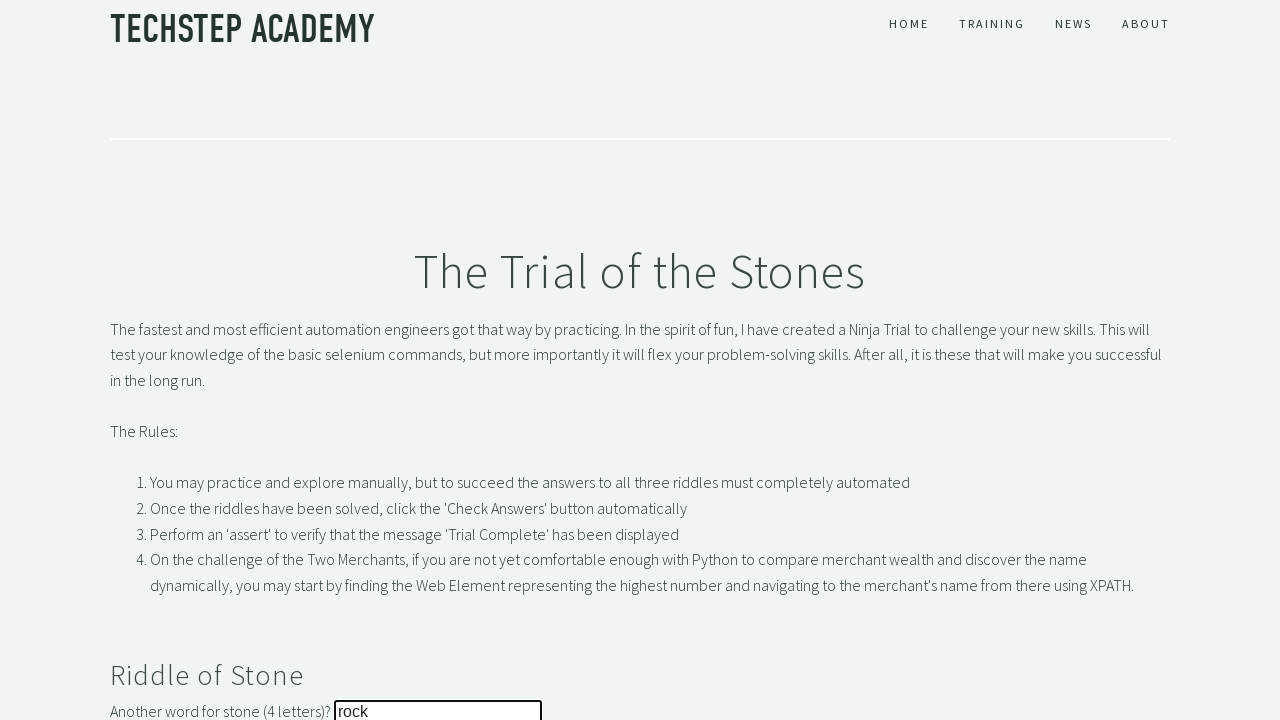

Clicked submit button for stone riddle at (145, 360) on button#r1Btn
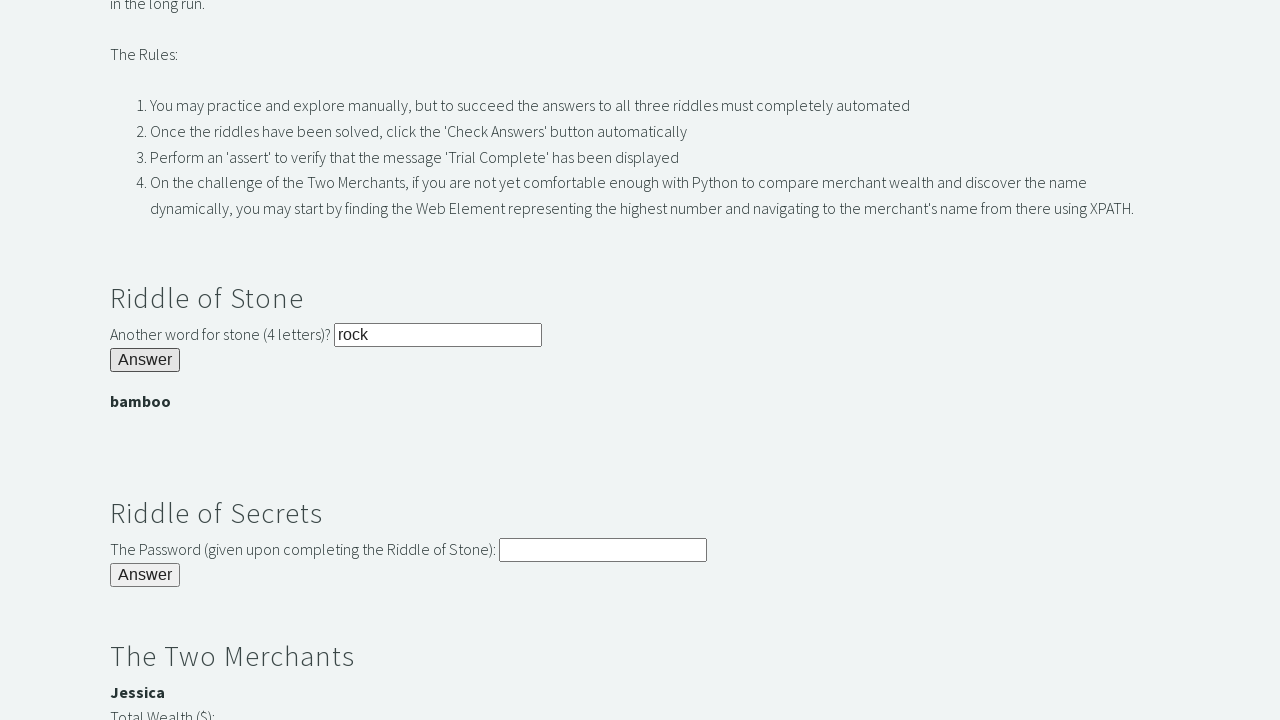

Password banner revealed after solving first riddle
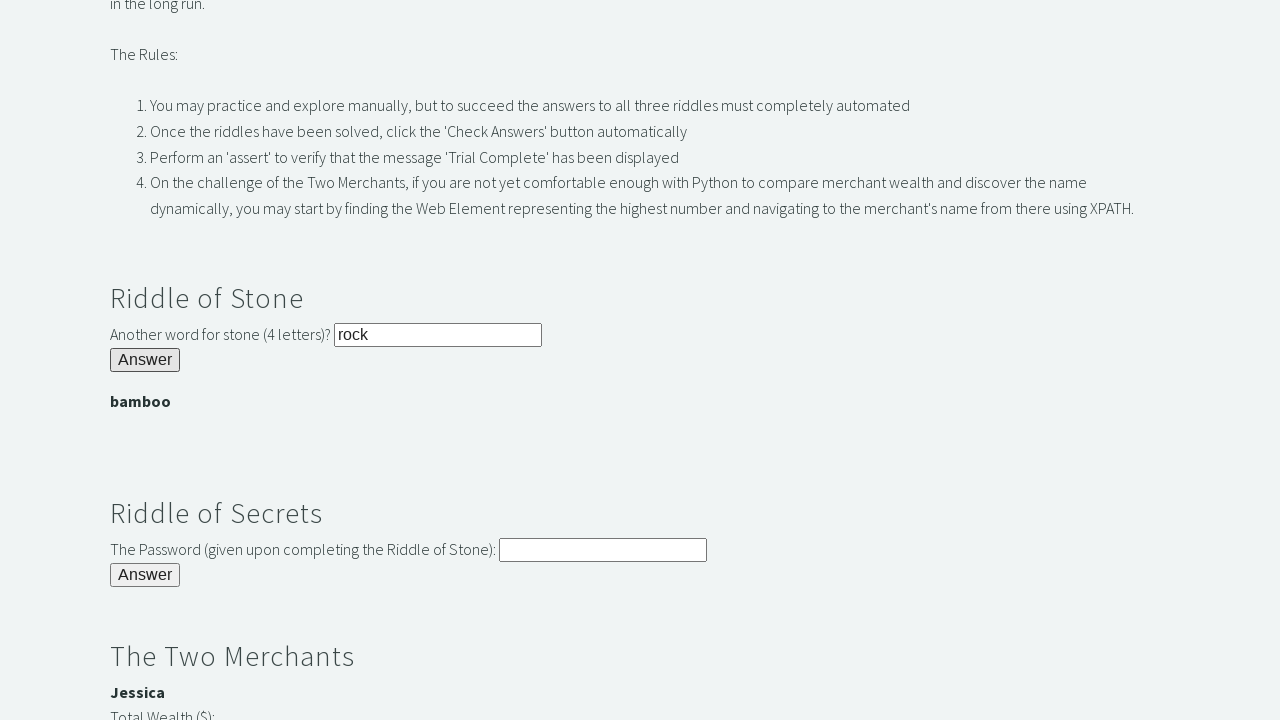

Extracted password from banner: bamboo
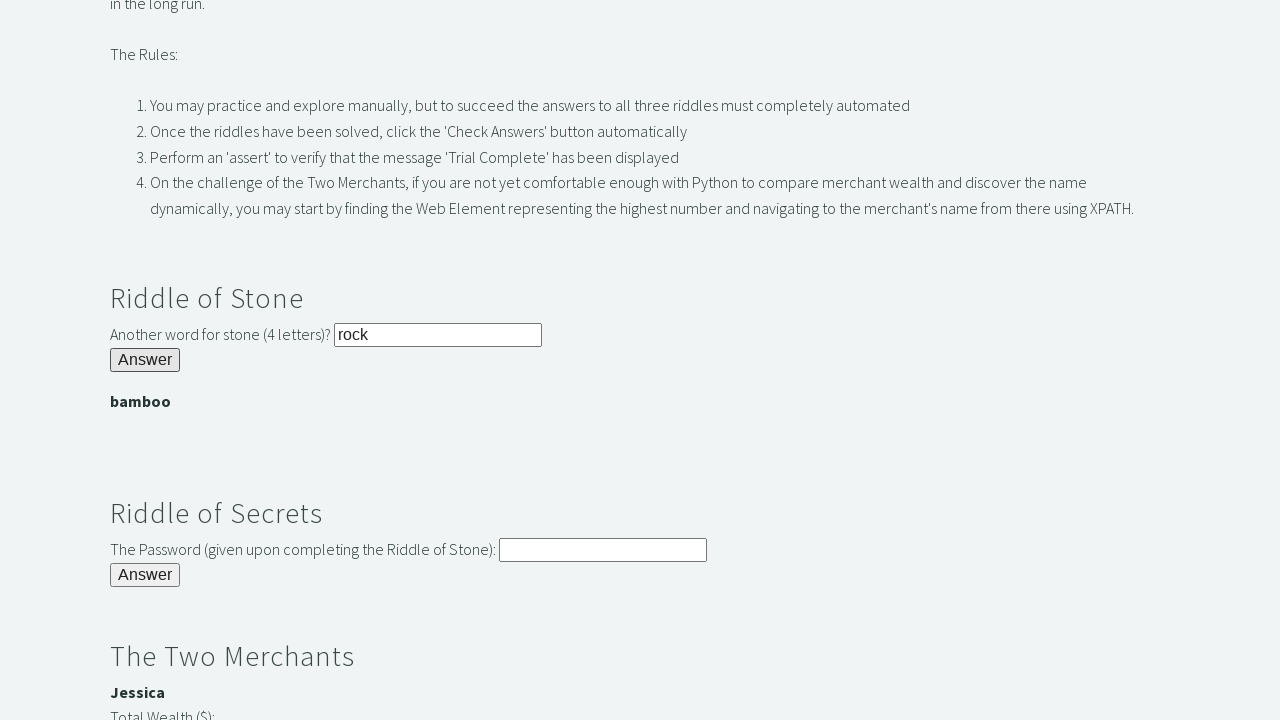

Filled second riddle input with revealed password on input#r2Input
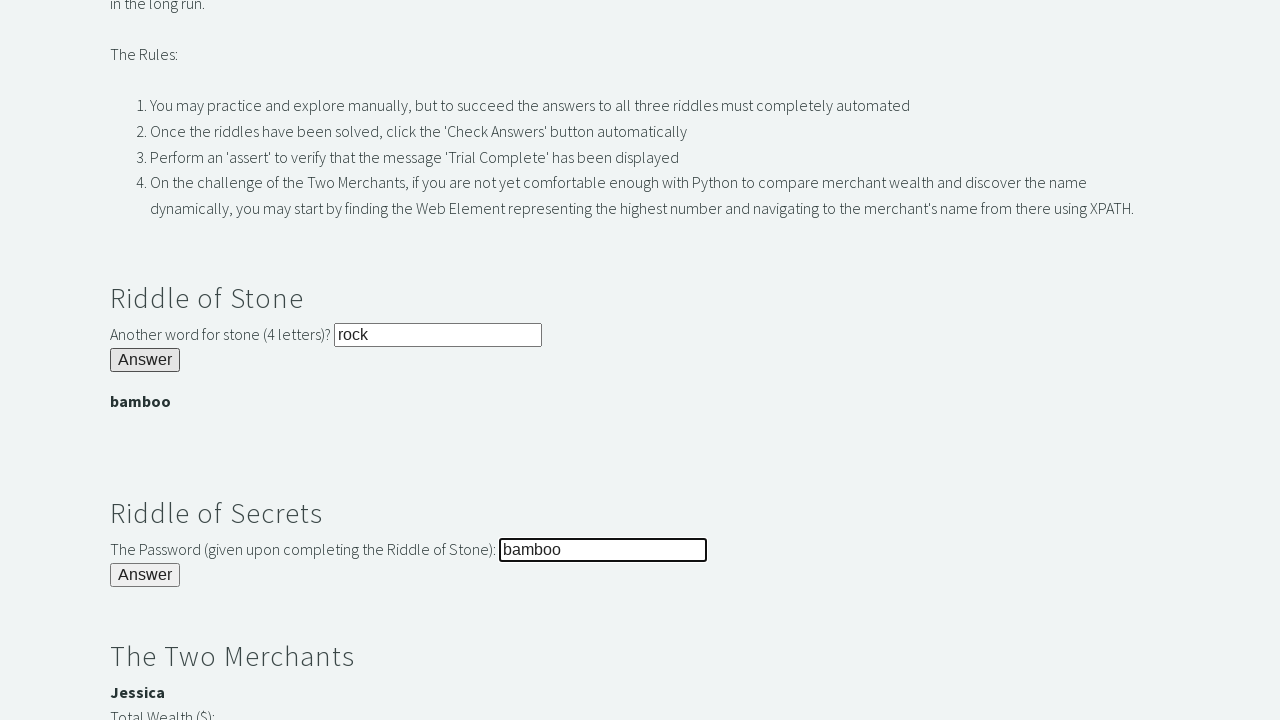

Clicked submit button for secrets riddle at (145, 575) on button#r2Butn
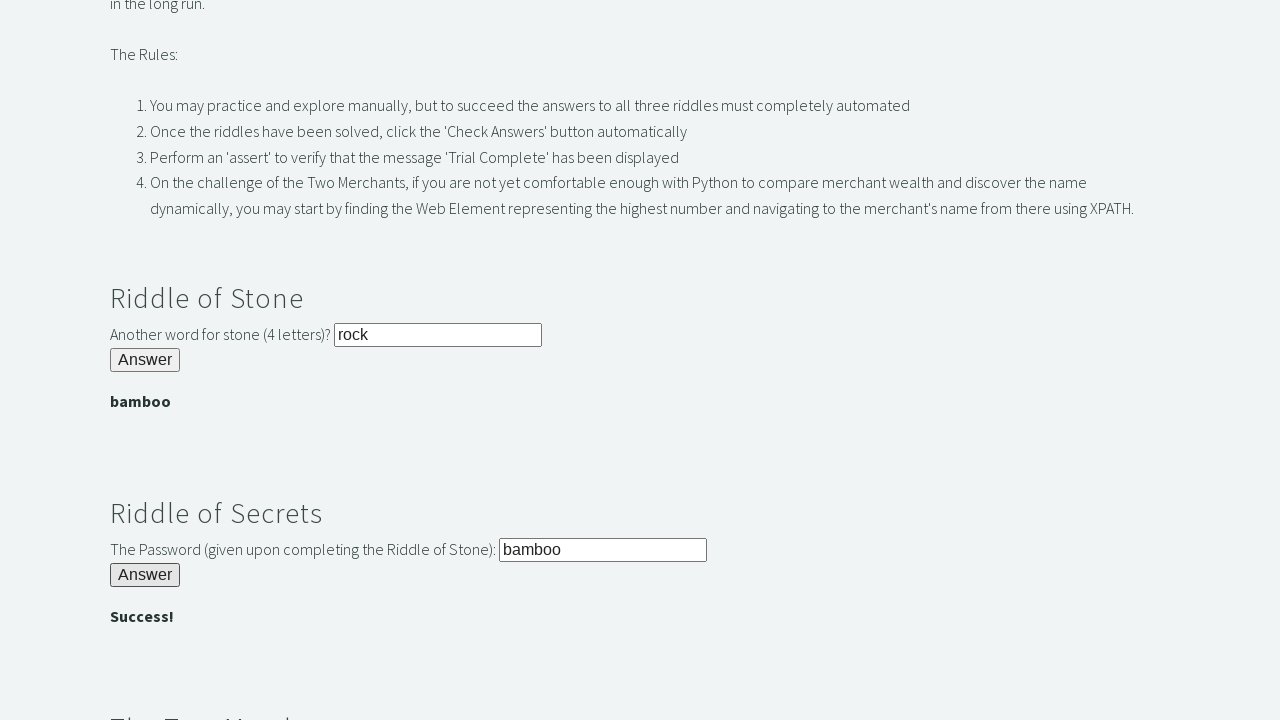

Found richest merchant name with 3000 gold: Jessica
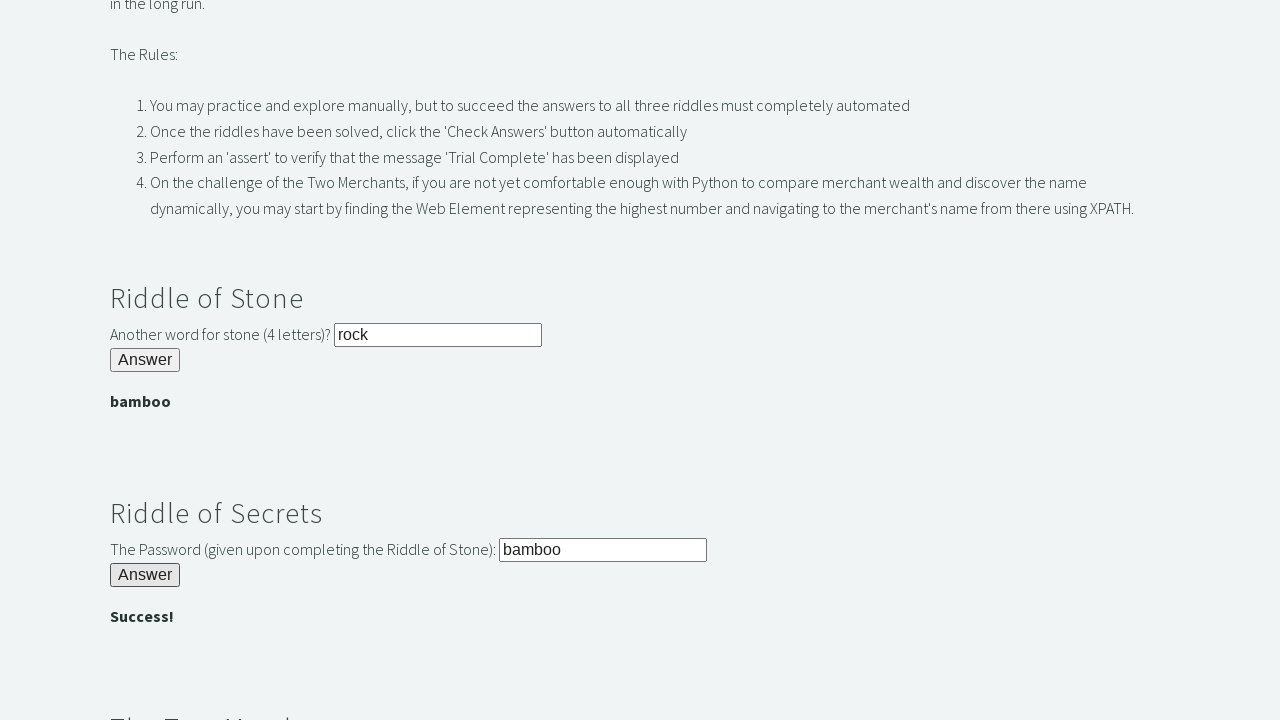

Filled third riddle input with richest merchant name on #r3Input
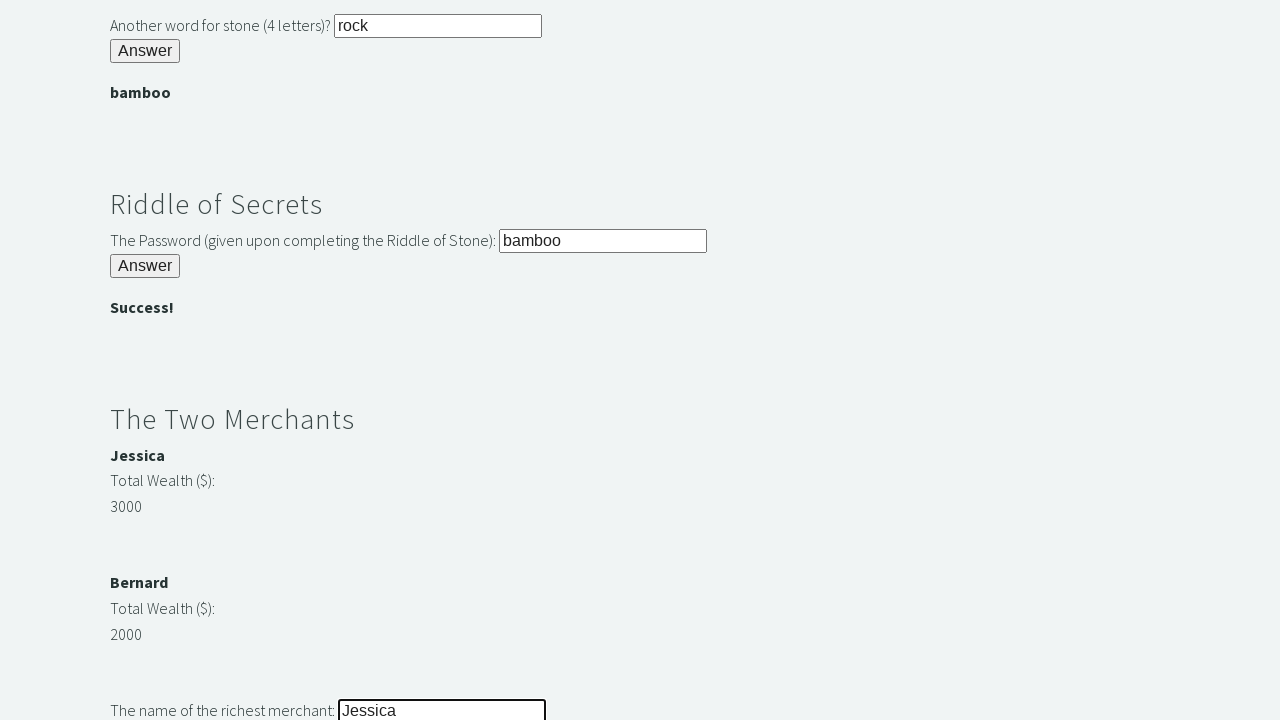

Clicked submit button for merchants riddle at (145, 360) on button#r3Butn
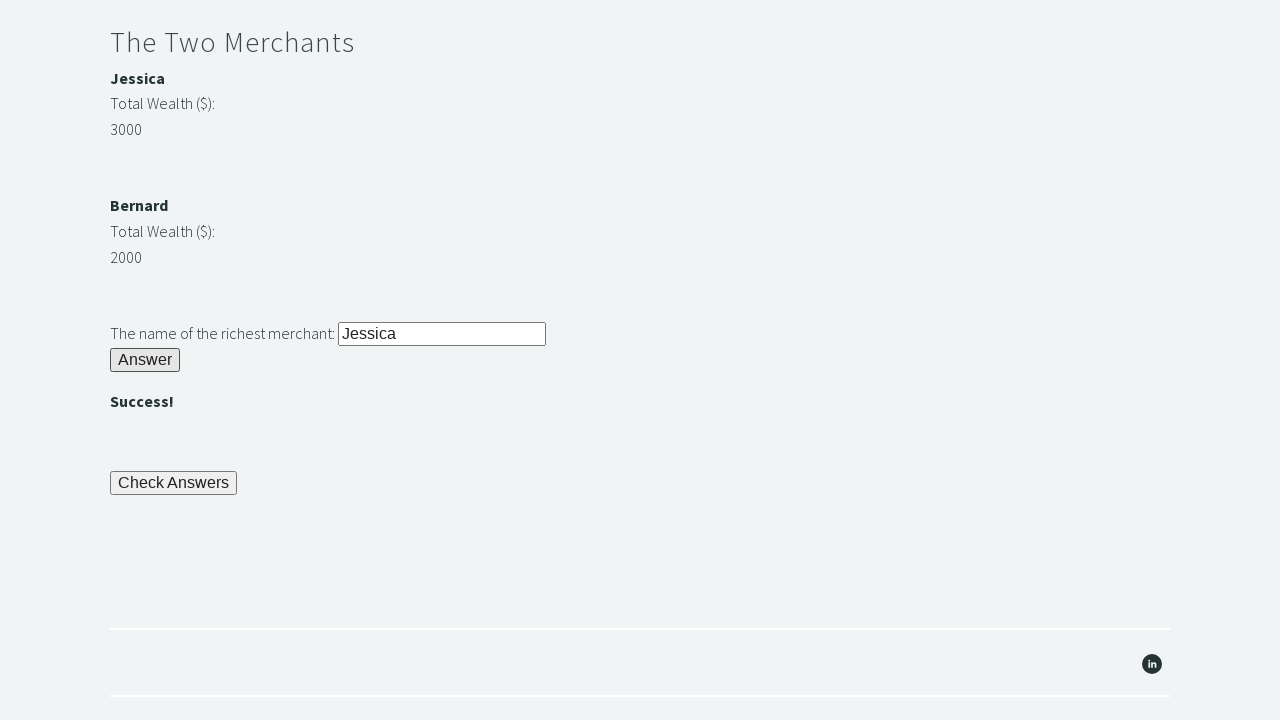

Clicked final check button to complete trial at (174, 483) on button#checkButn
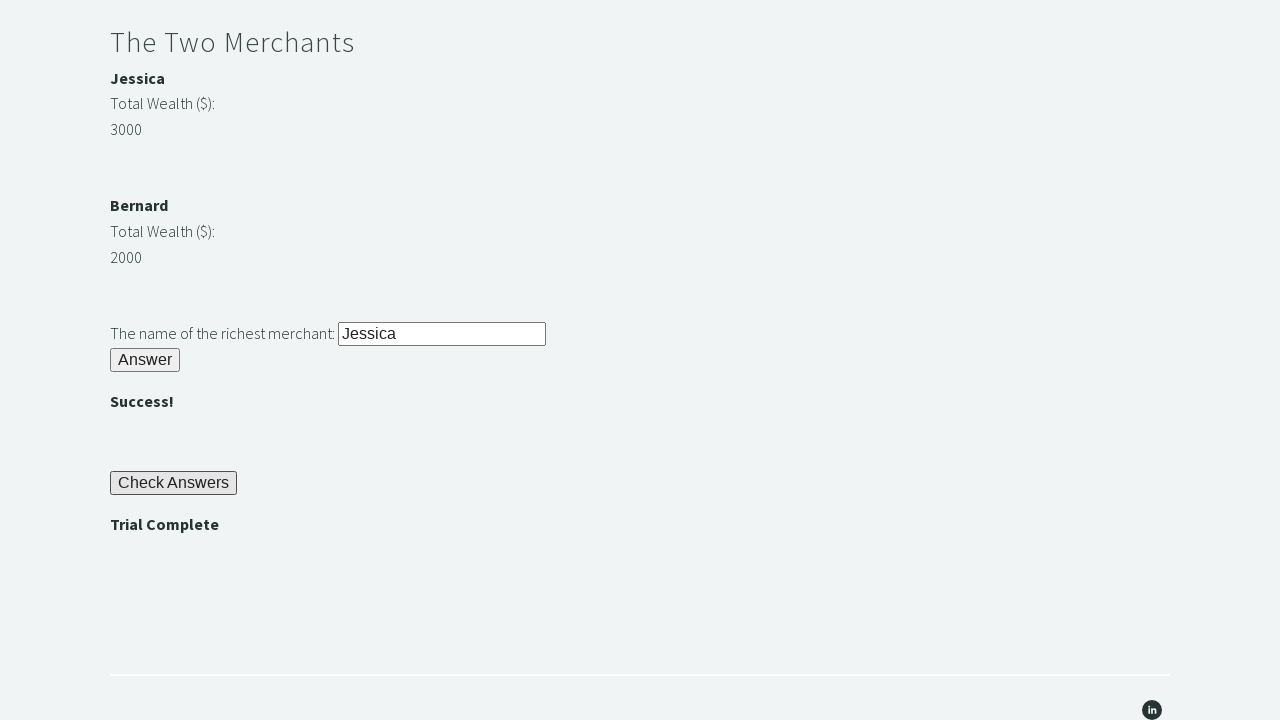

Trial completion banner appeared
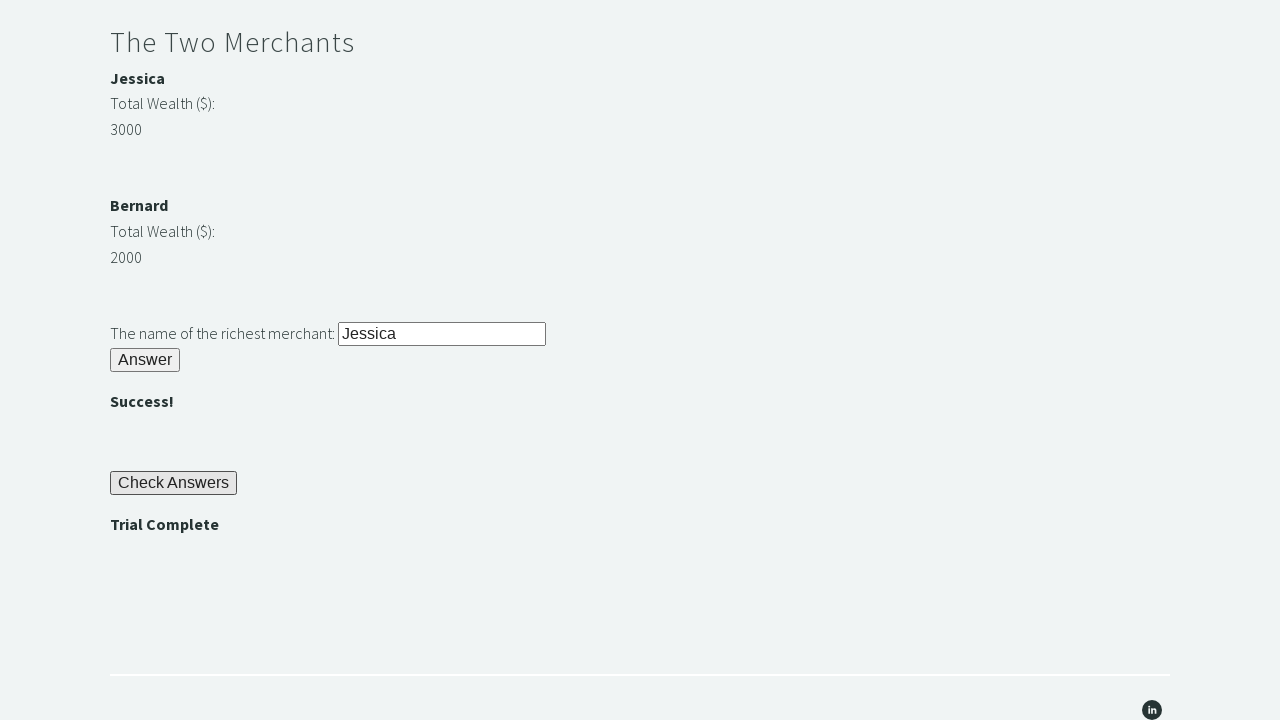

Verified trial completion message: Trial Complete
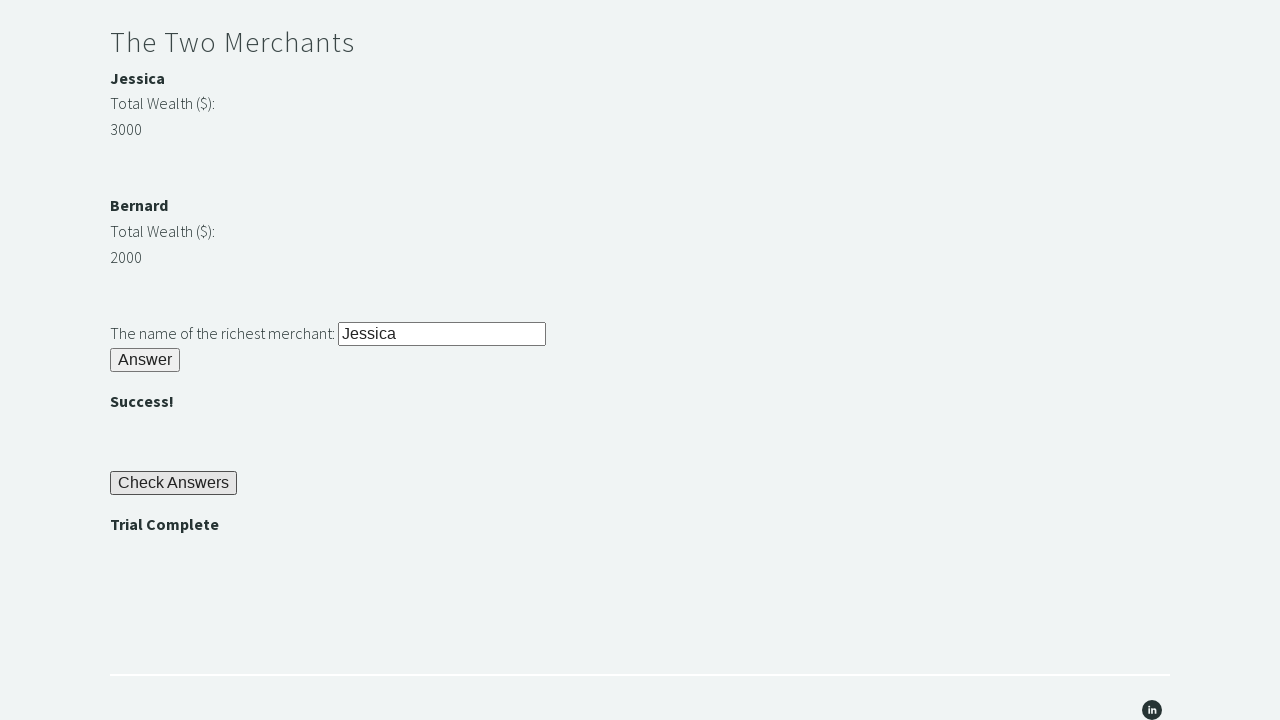

Assertion passed: Trial Complete message confirmed
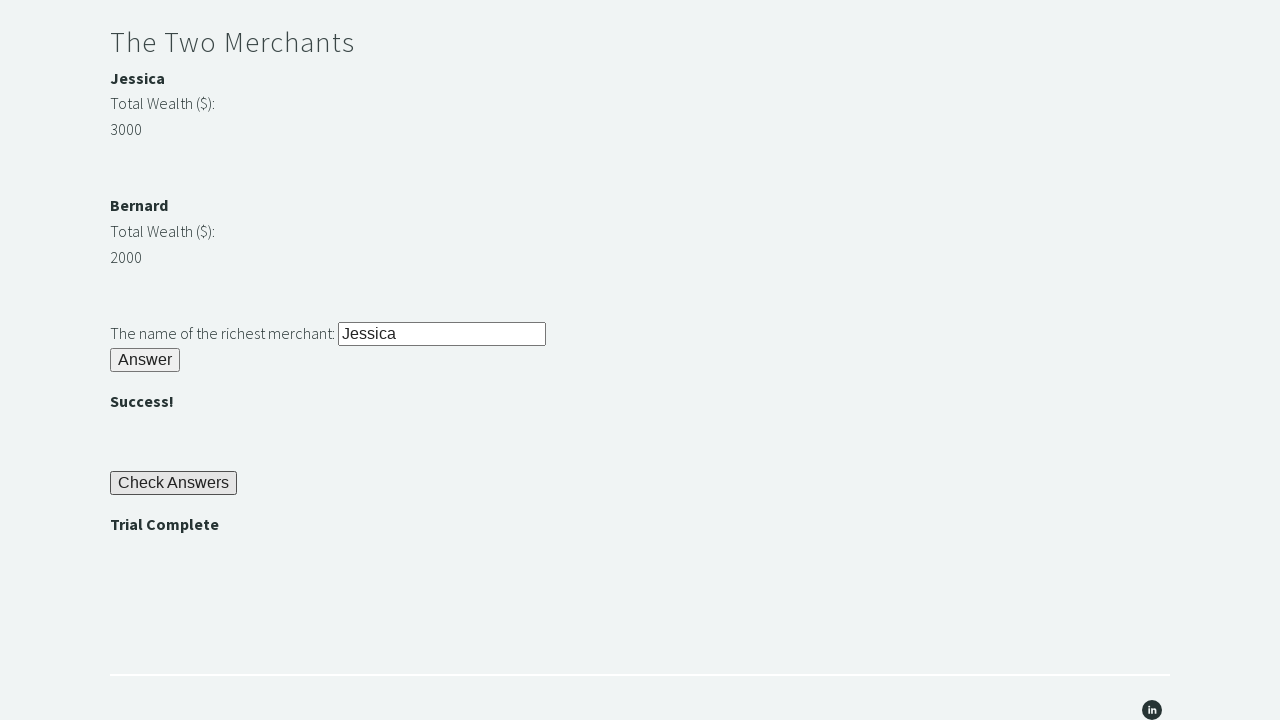

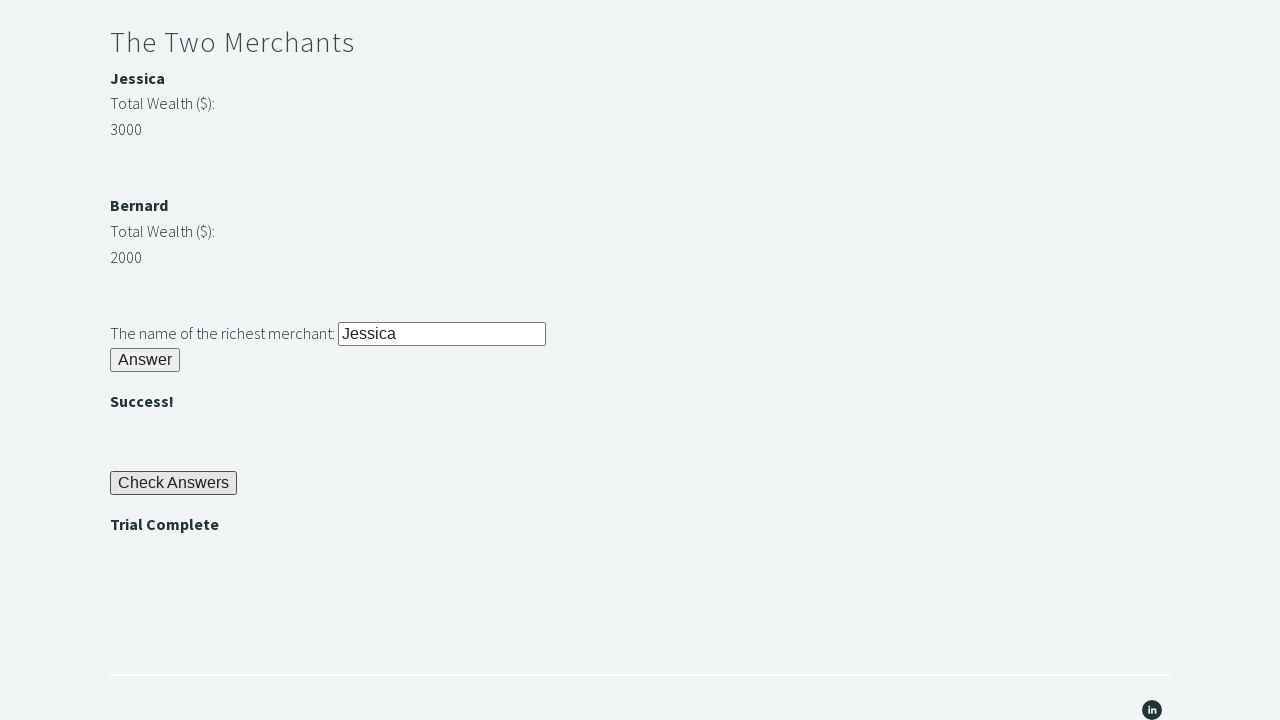